Tests hover functionality by moving mouse over multiple image elements and verifying that caption text becomes visible on hover

Starting URL: https://the-internet.herokuapp.com/hovers

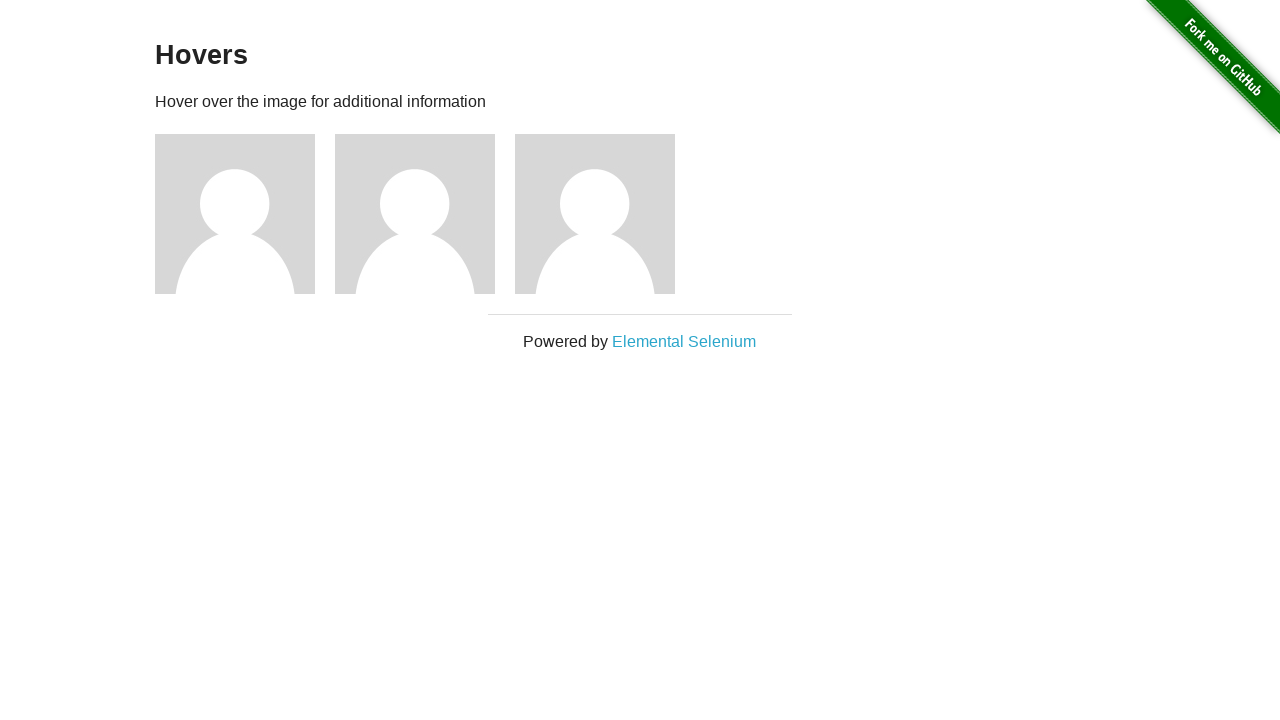

Navigated to hovers test page
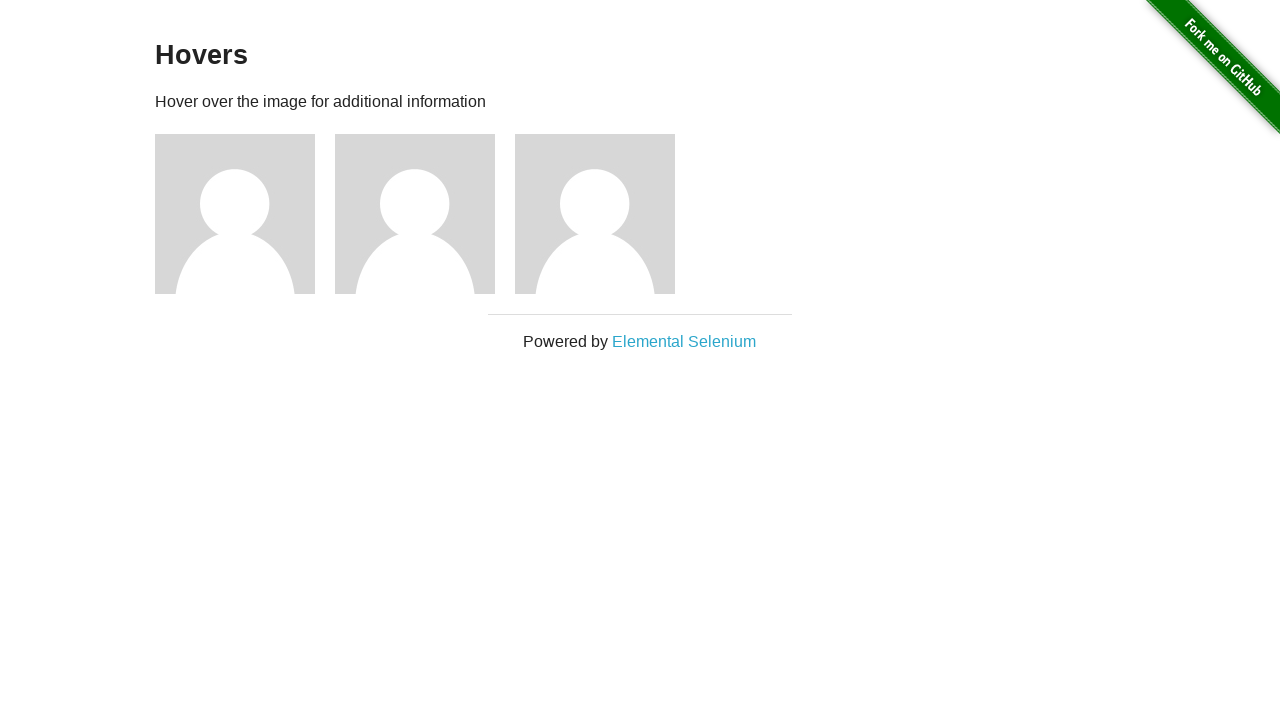

Located all figure elements on the page
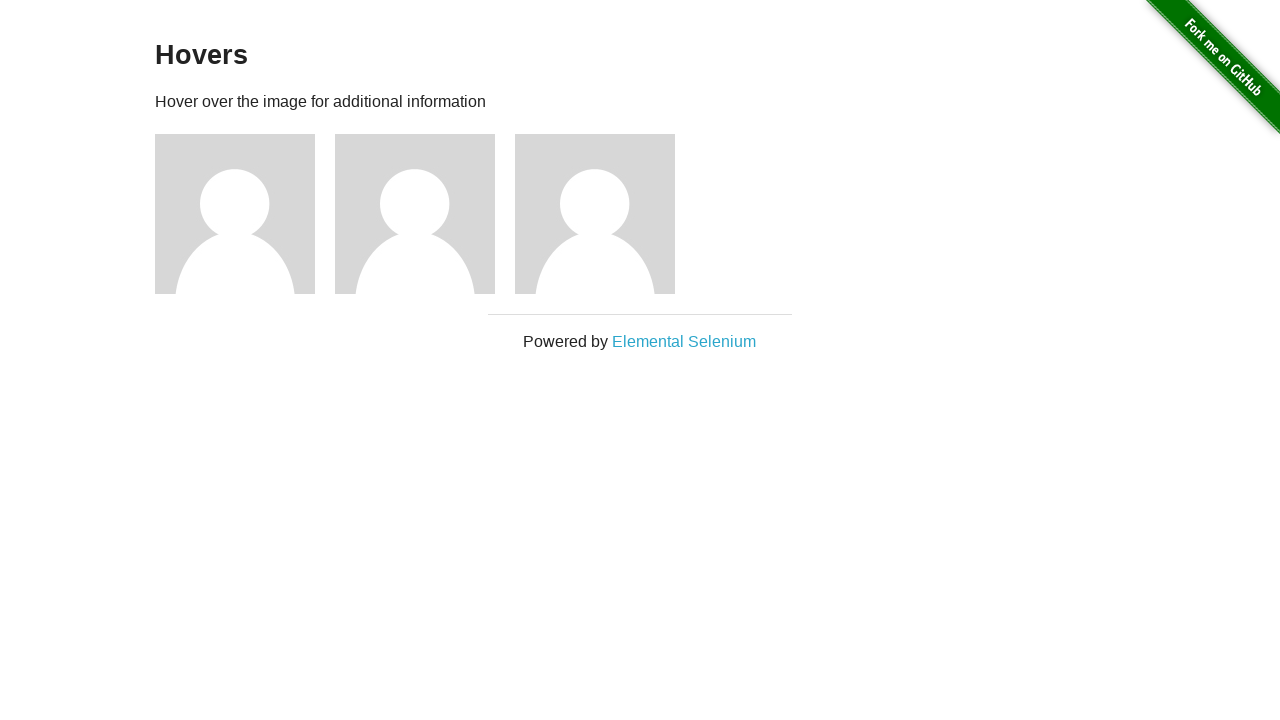

Hovered over image element at (235, 214) on .figure >> nth=0 >> img
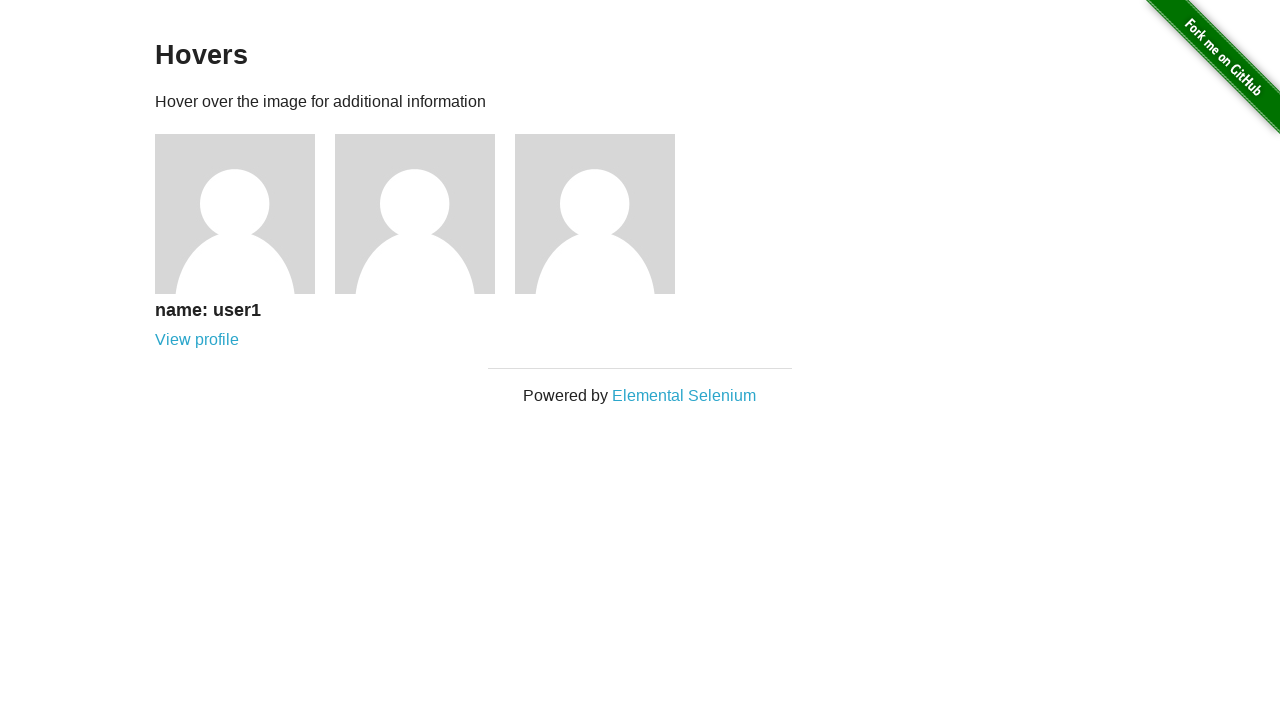

Verified caption heading is visible after hover
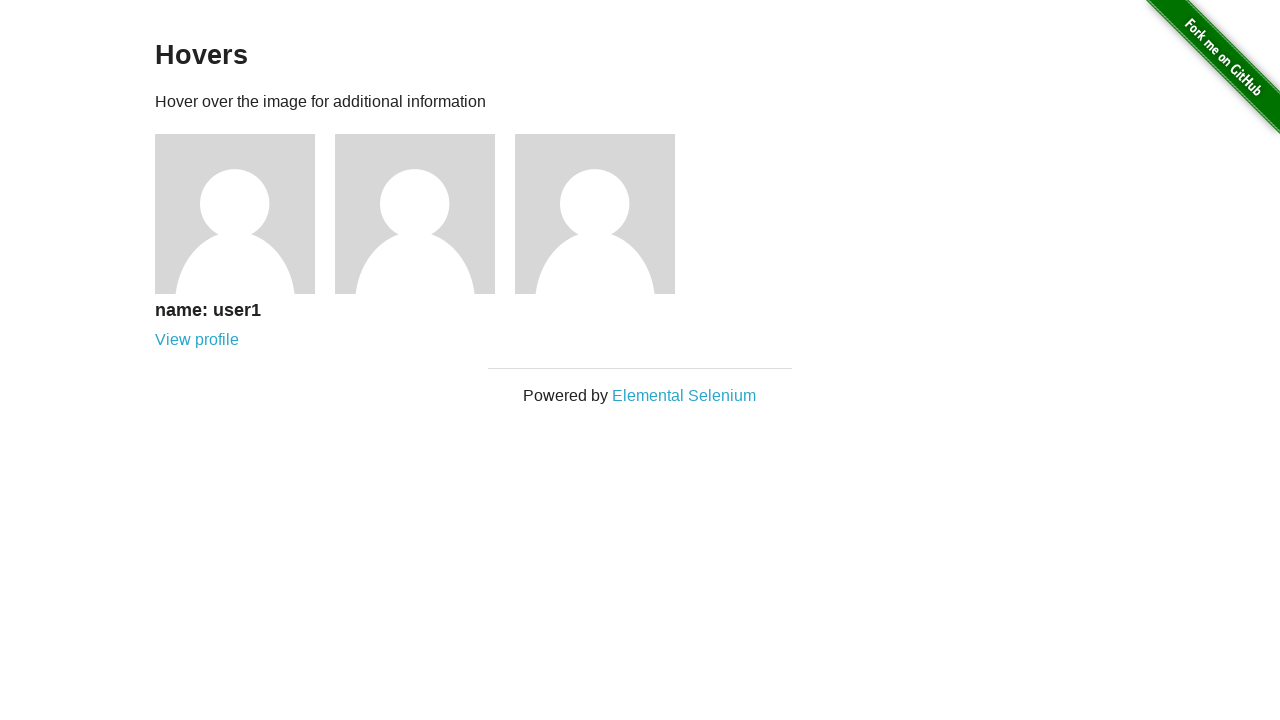

Hovered over image element at (415, 214) on .figure >> nth=1 >> img
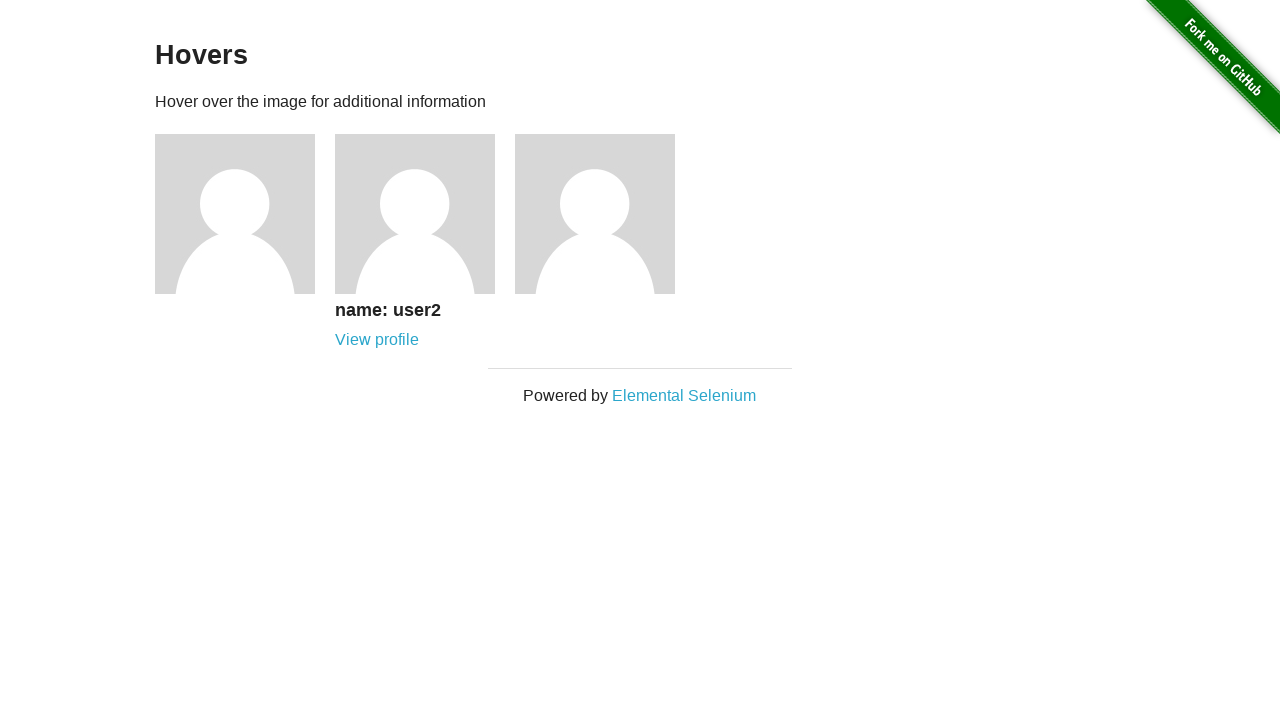

Verified caption heading is visible after hover
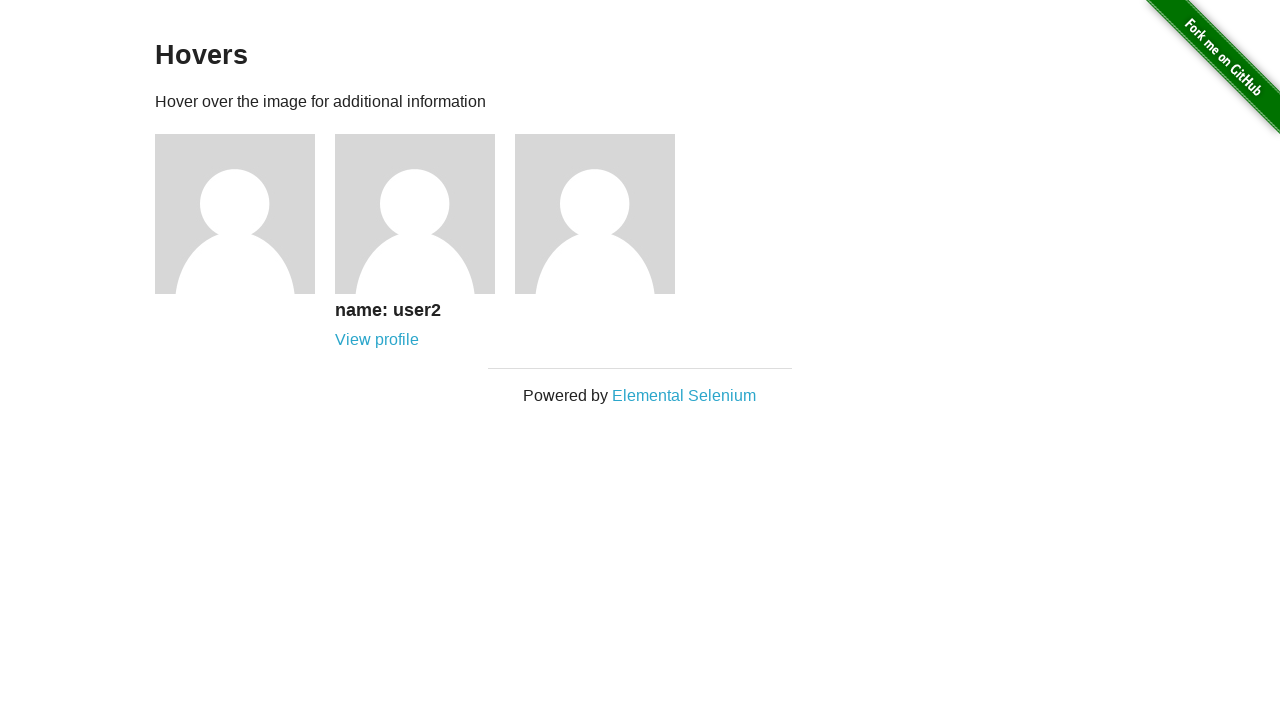

Hovered over image element at (595, 214) on .figure >> nth=2 >> img
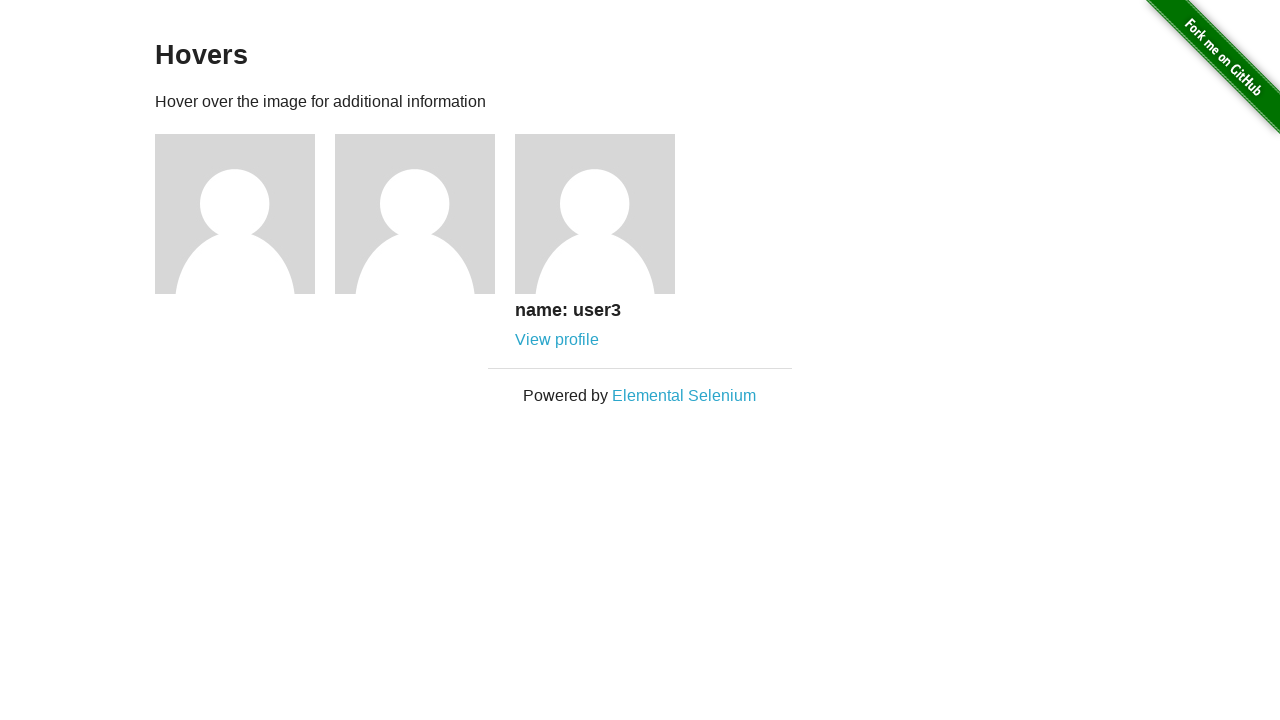

Verified caption heading is visible after hover
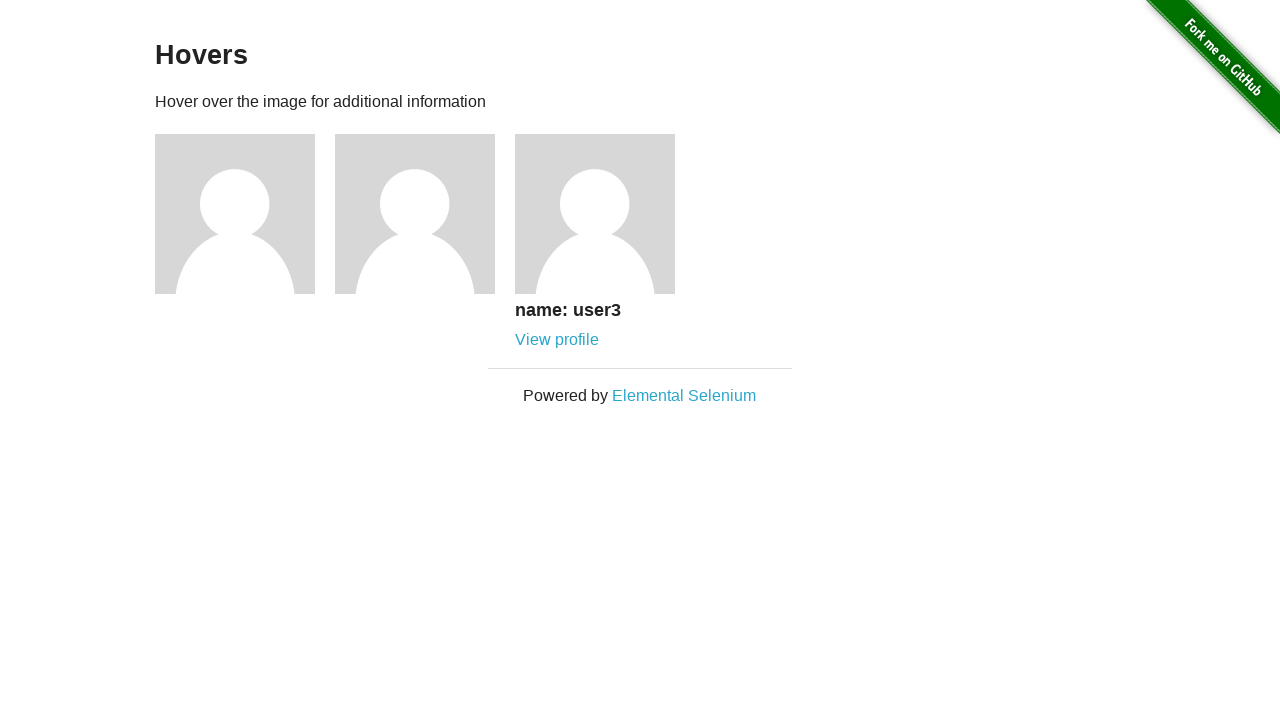

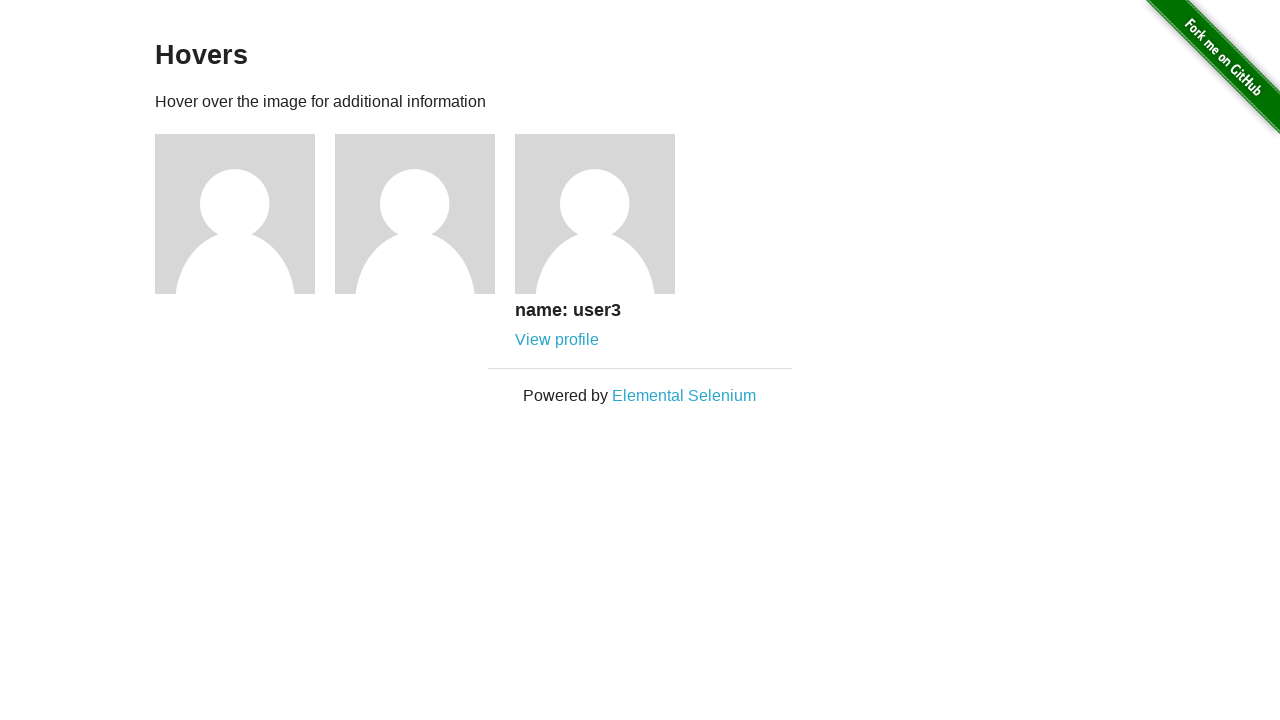